Tests JavaScript alert handling by clicking buttons that trigger alerts and accepting them

Starting URL: https://www.tutorialspoint.com/selenium/practice/alerts.php

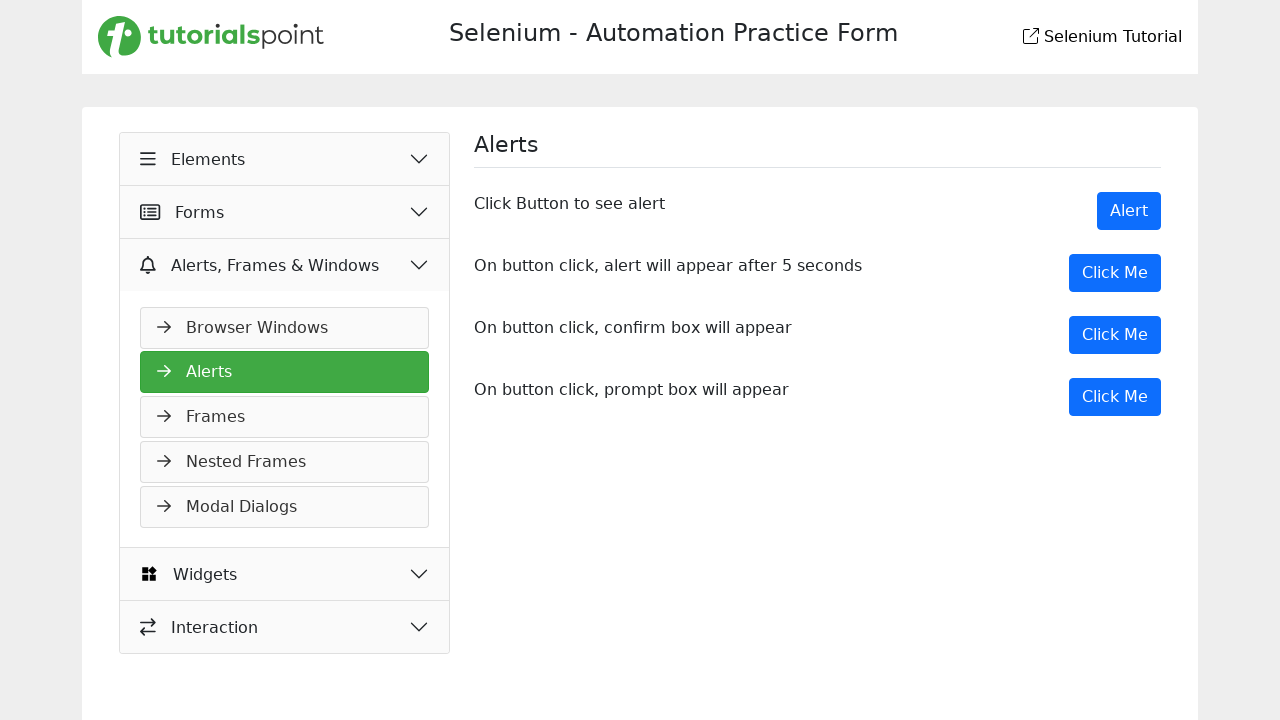

Clicked the first alert button (showAlert) at (1129, 211) on xpath=//button[@onclick='showAlert()']
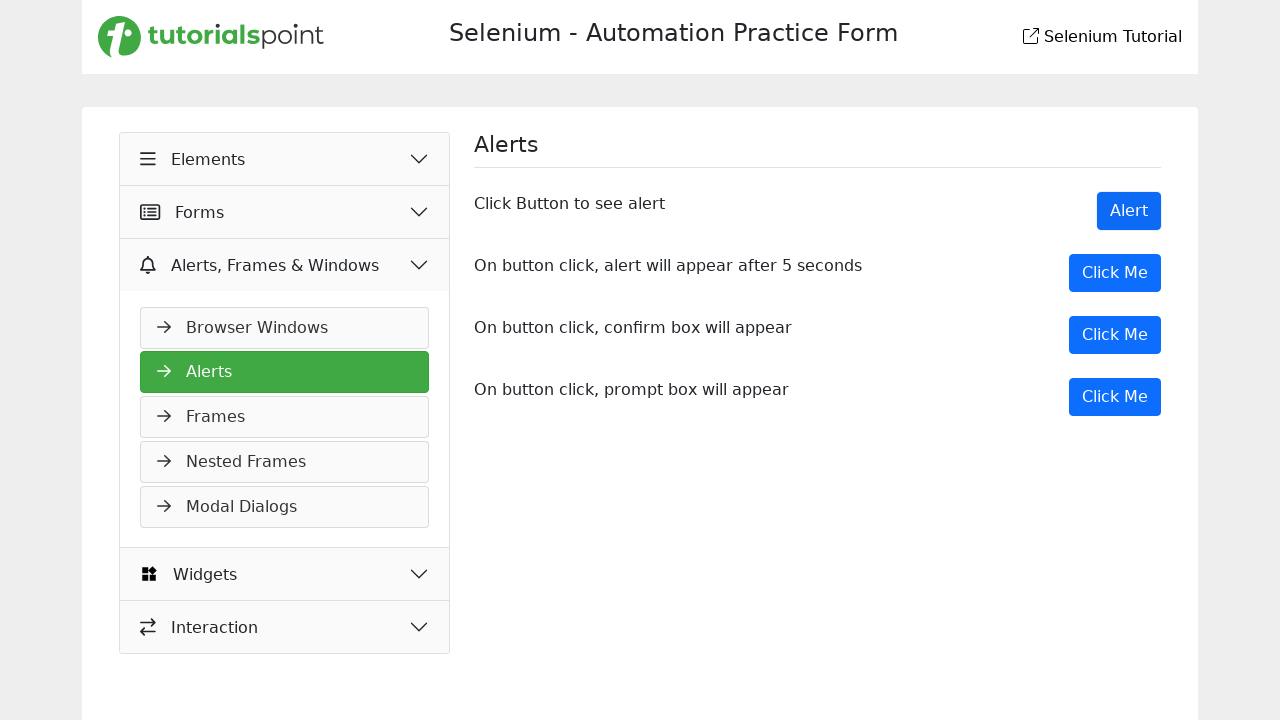

Set up dialog handler to accept alerts
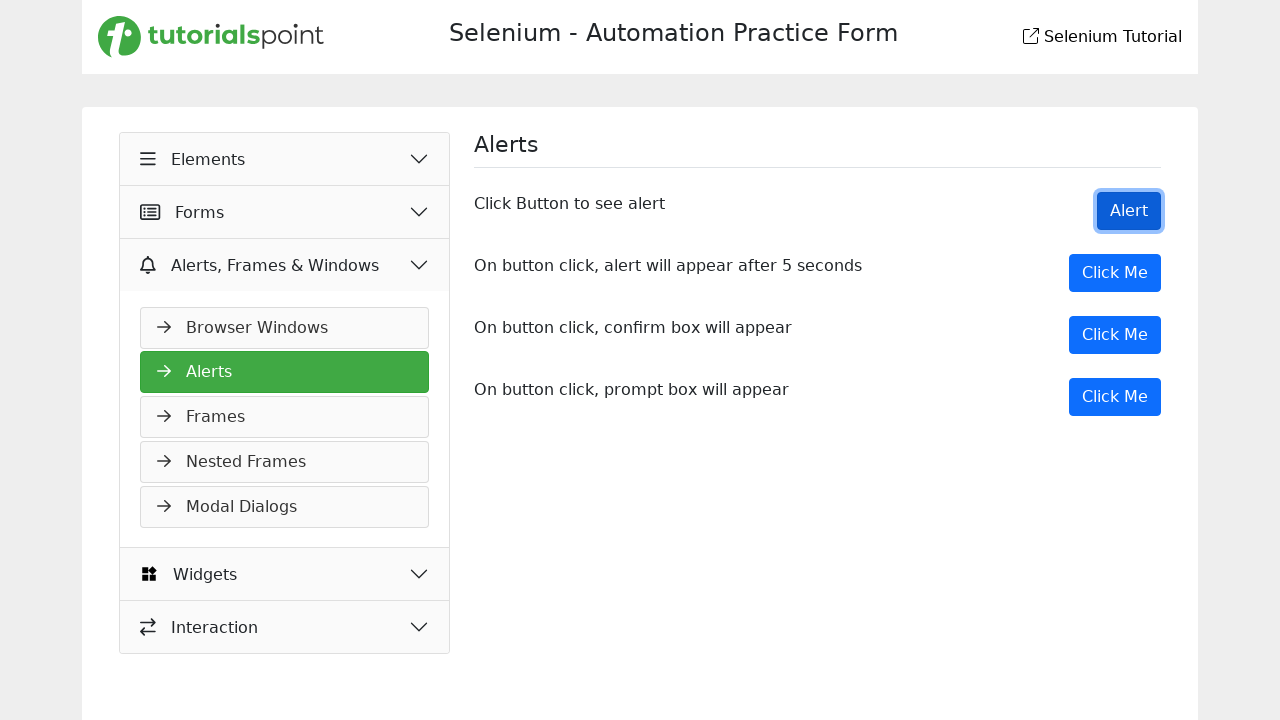

Waited 1 second for first alert to appear and be accepted
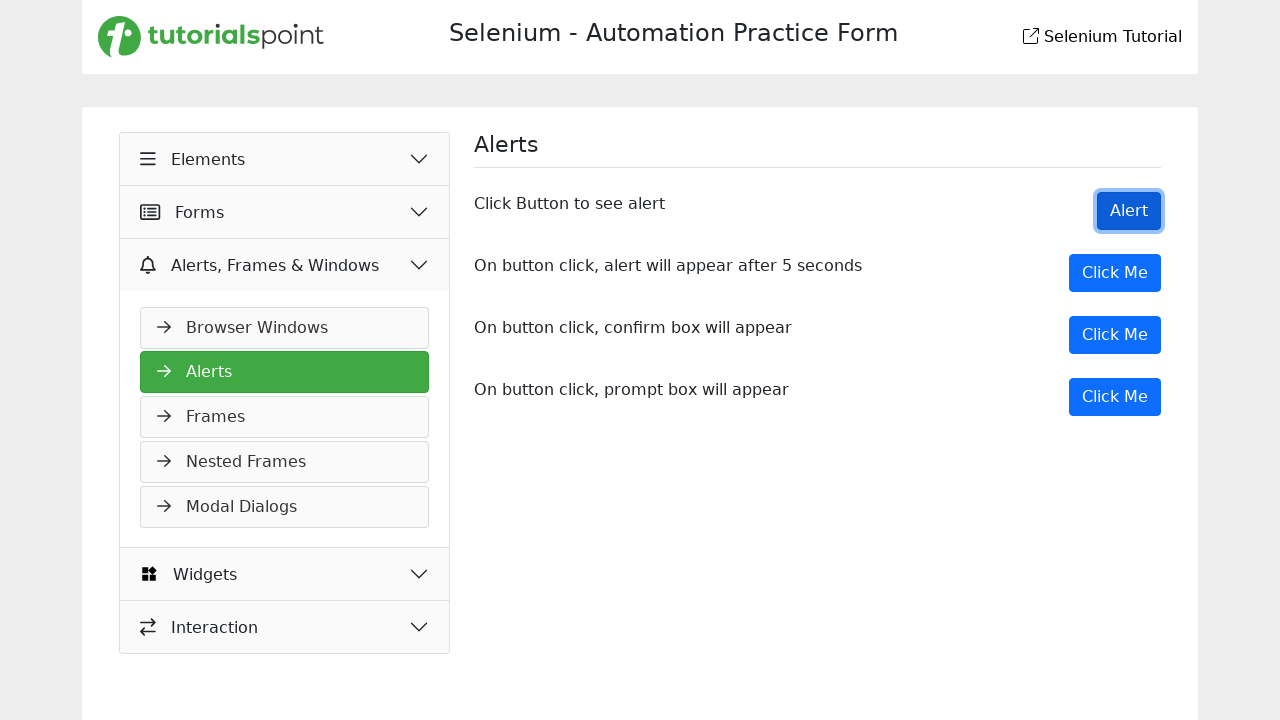

Clicked the second alert button (myMessage) at (1115, 273) on xpath=//button[@onclick='myMessage()']
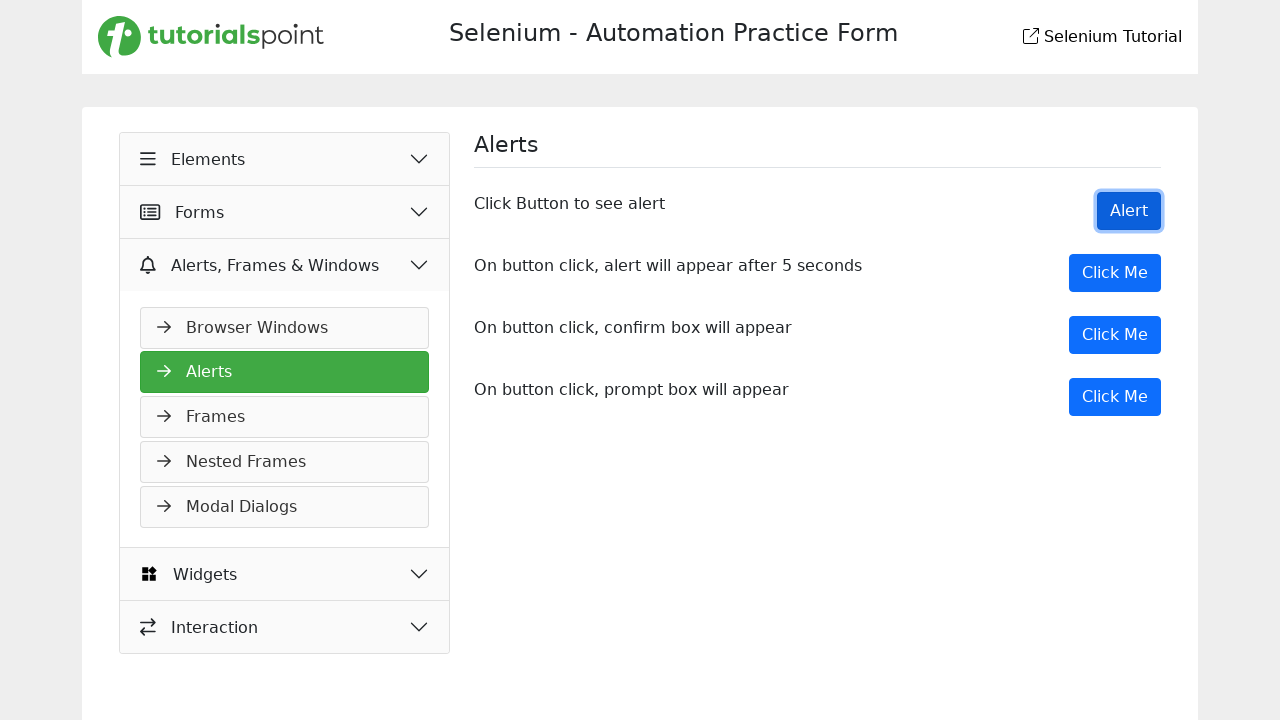

Waited 5 seconds for delayed alert to appear and be accepted
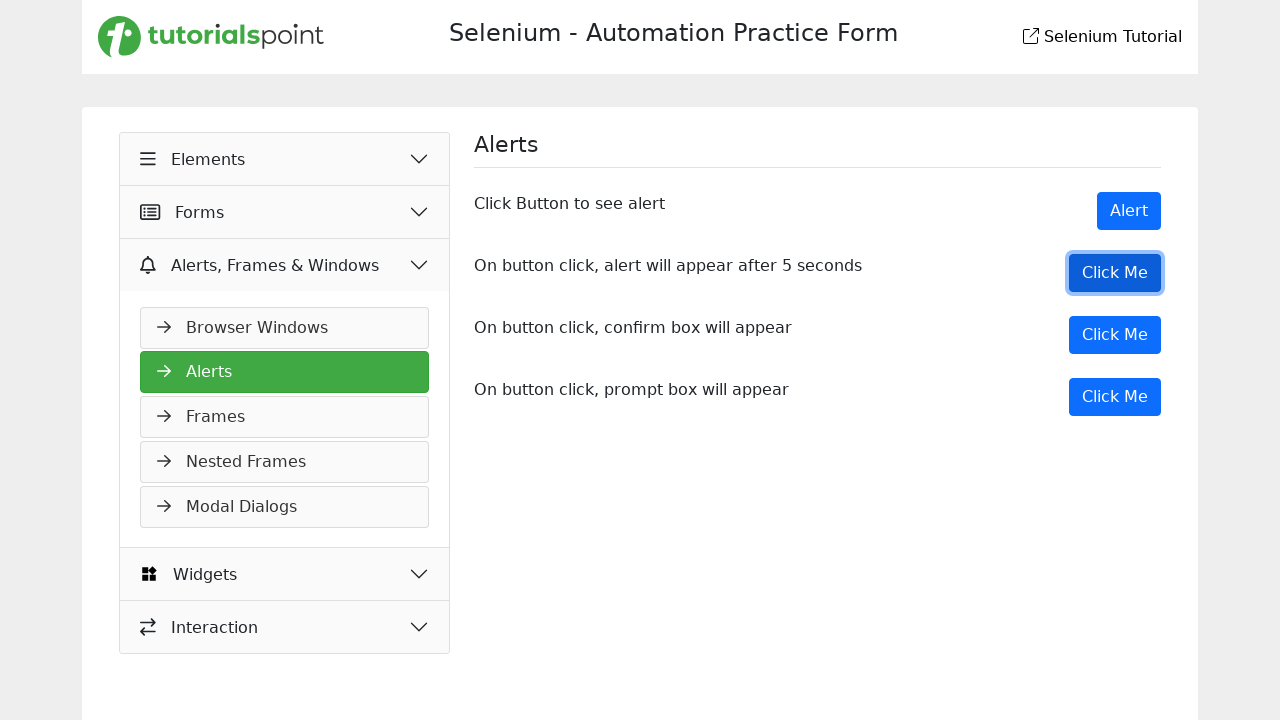

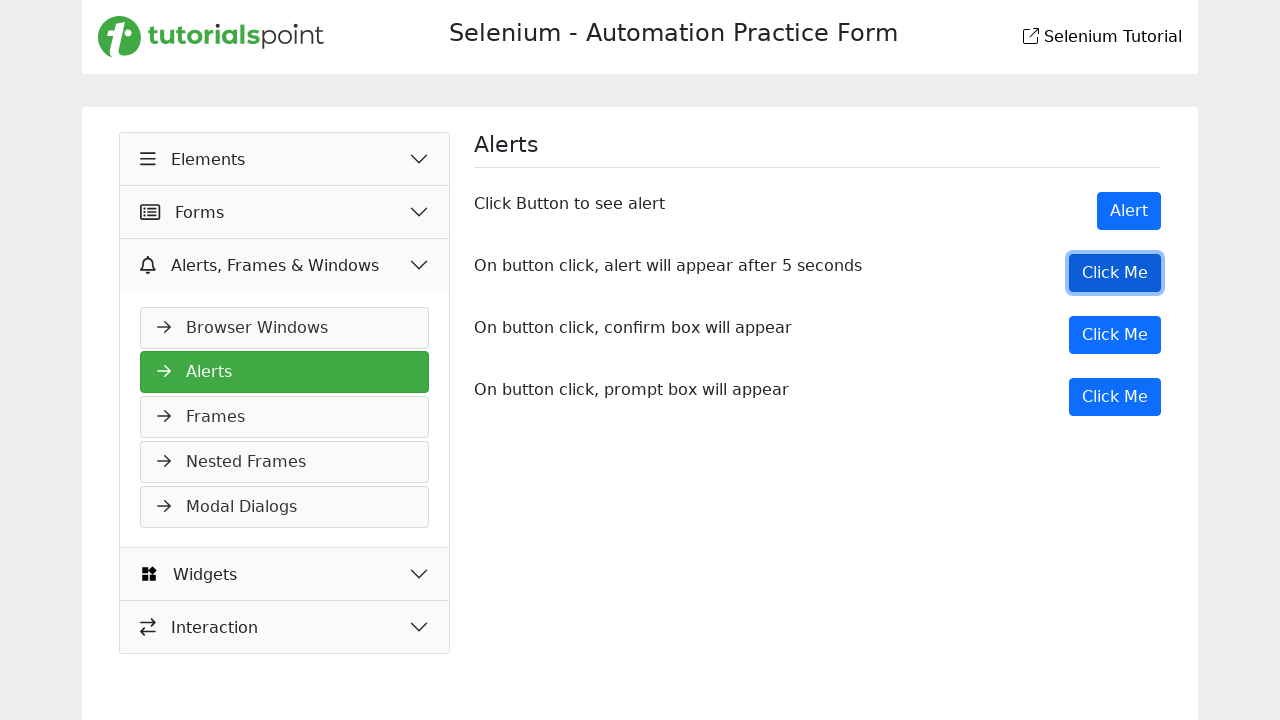